Verifies that the homebrew page has the expected meta title

Starting URL: https://codewithshin.com/homebrew

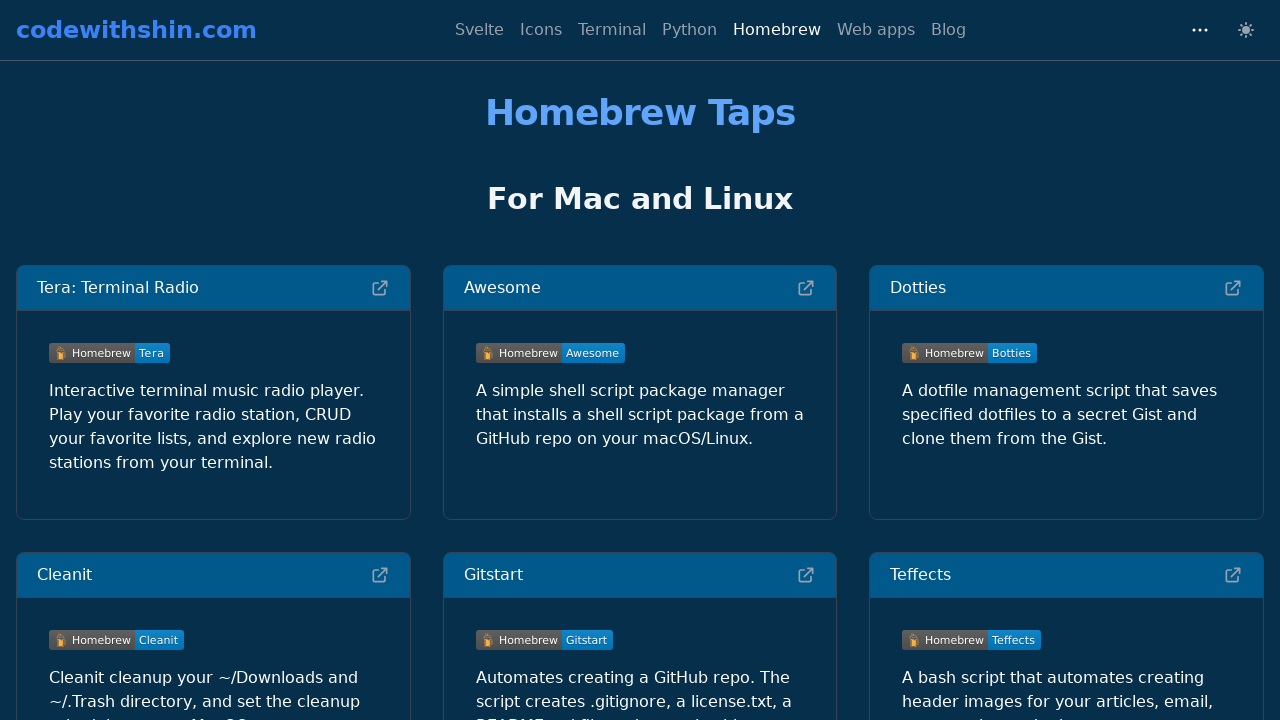

Navigated to https://codewithshin.com/homebrew
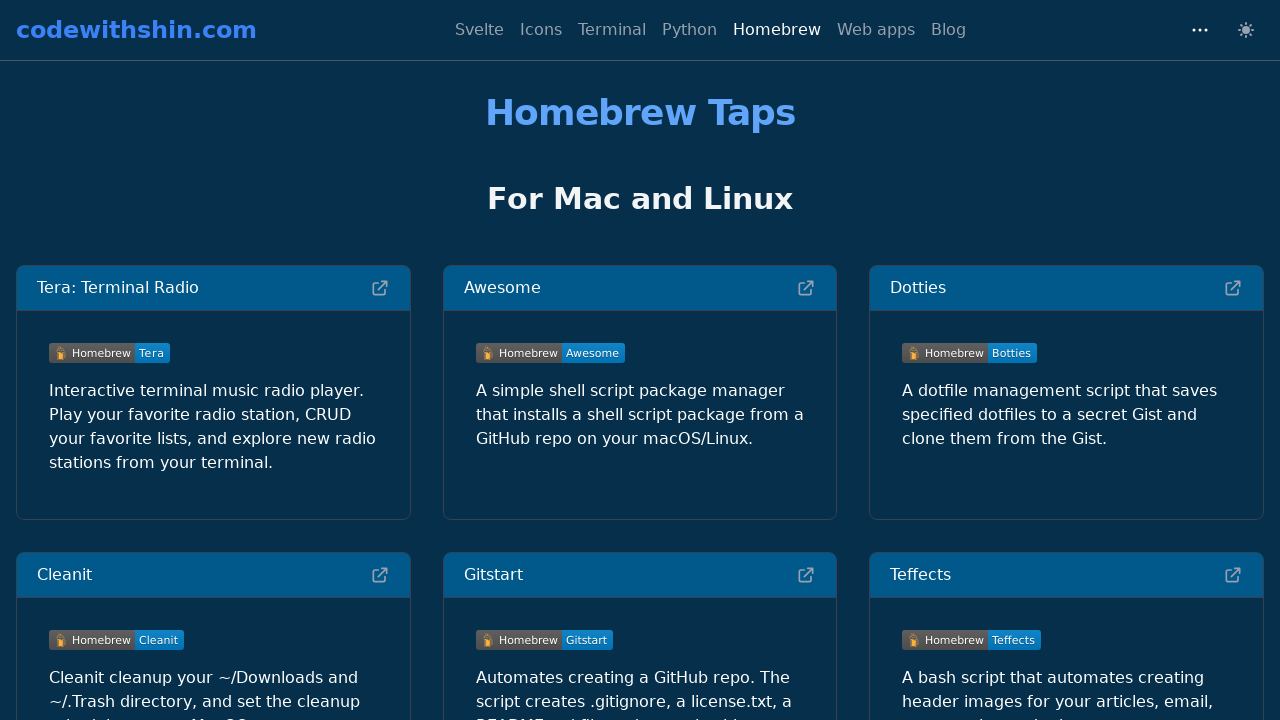

Verified page title is 'Homebrew Taps - codewithshin.com'
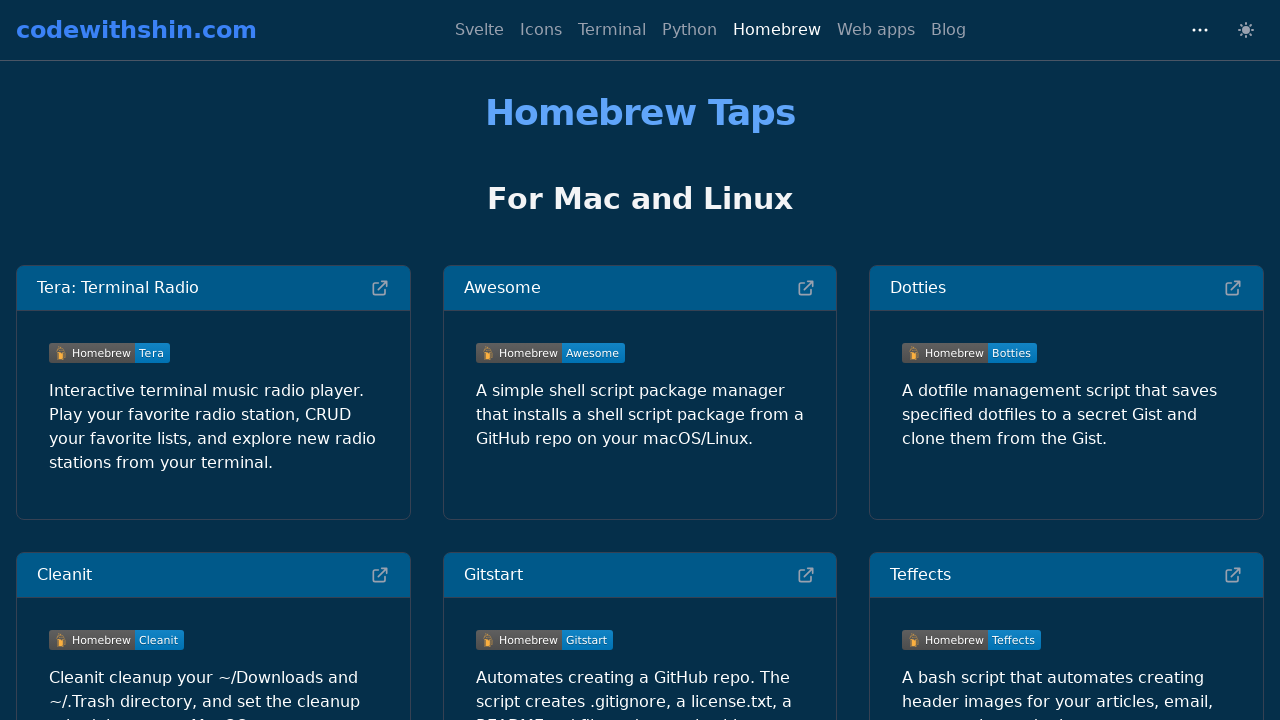

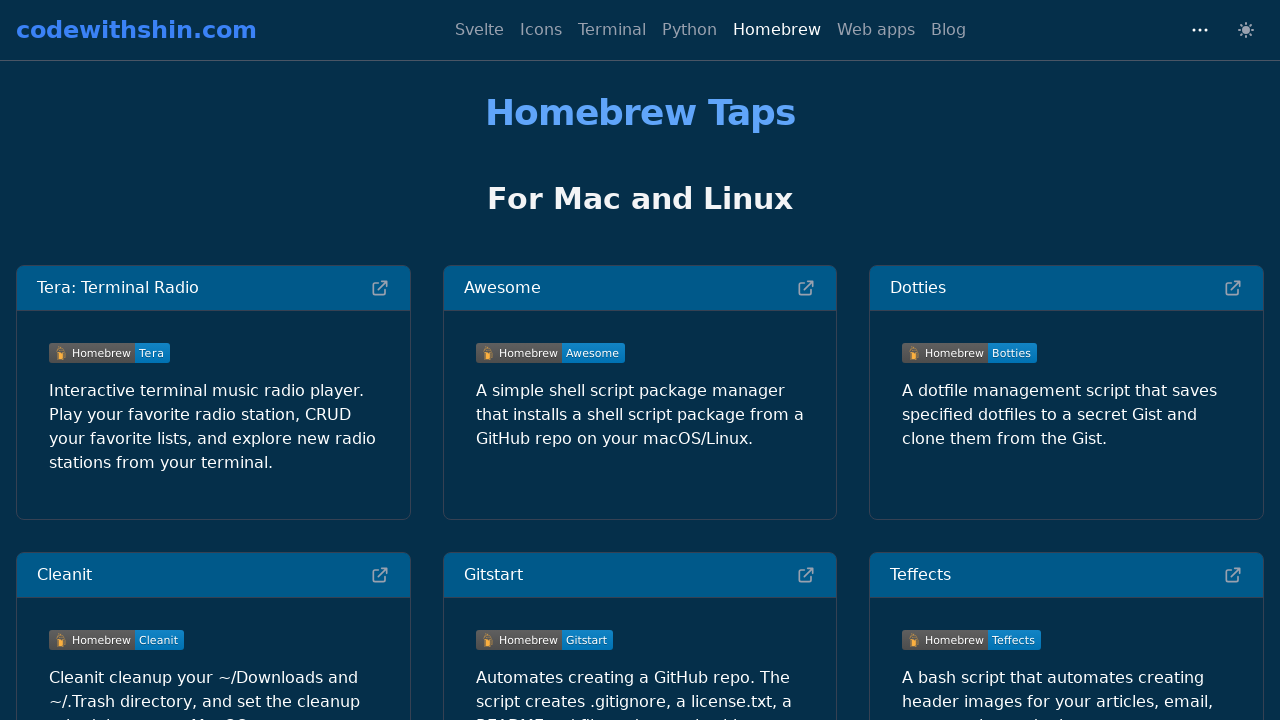